Tests the small modal dialog functionality by opening the modal, verifying its content is visible, and then closing it.

Starting URL: https://demoqa.com/modal-dialogs

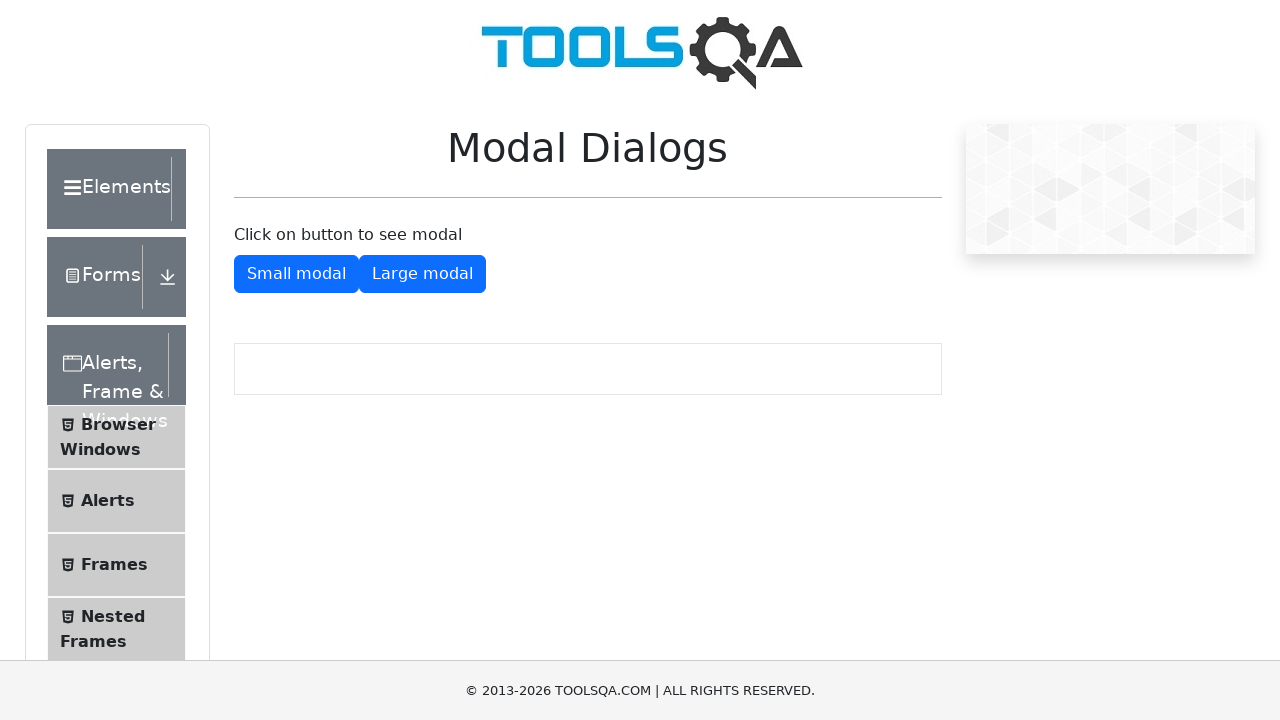

Clicked 'Small modal' button to open the modal dialog at (296, 274) on text=Small modal
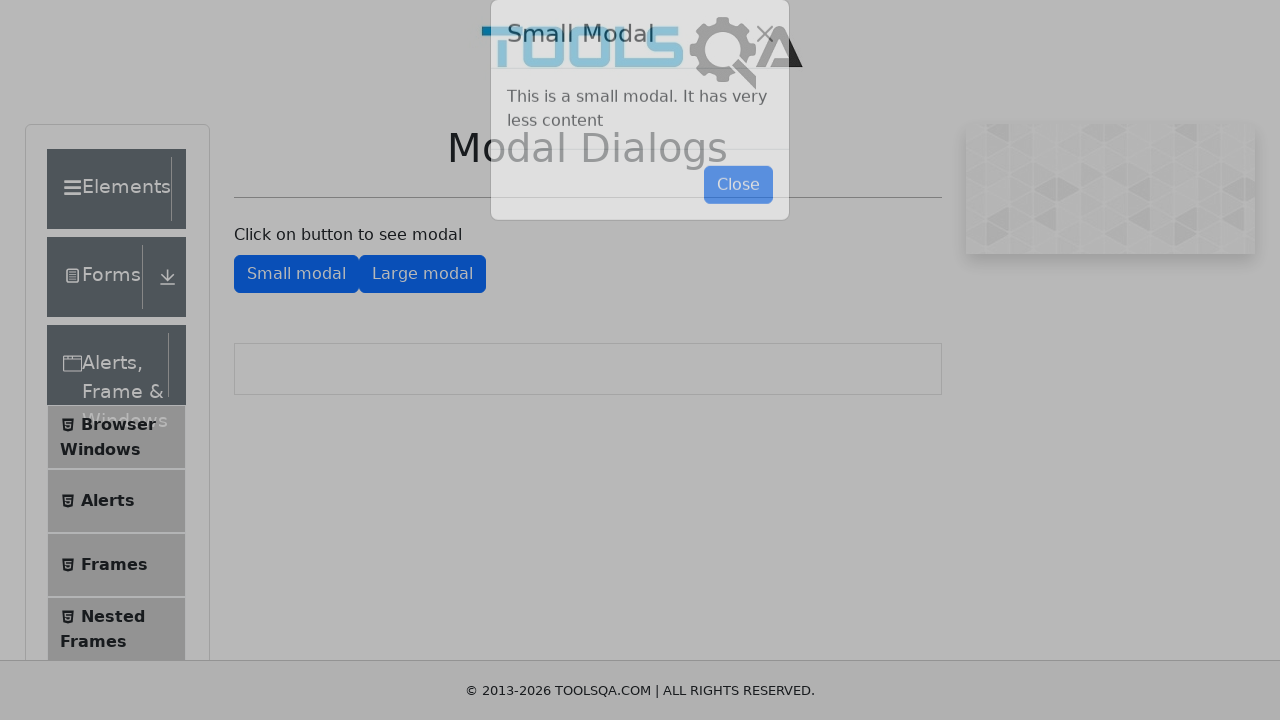

Modal content became visible
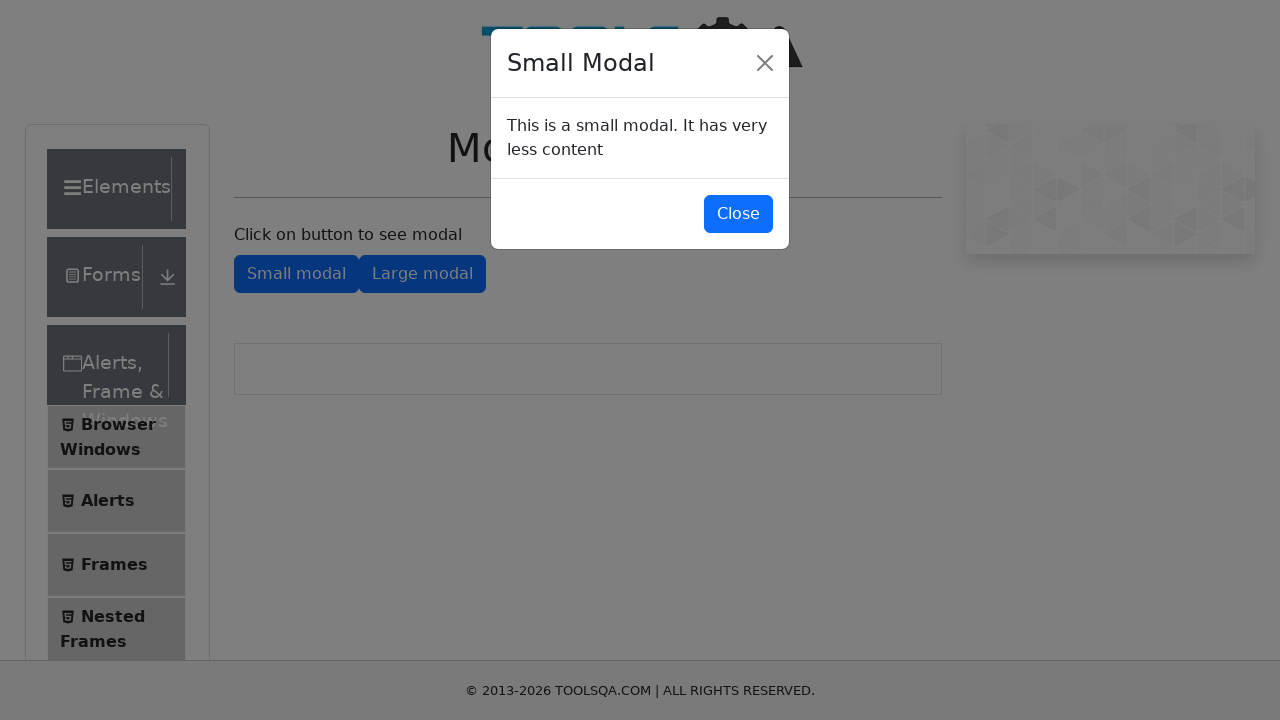

Modal body element is present and loaded
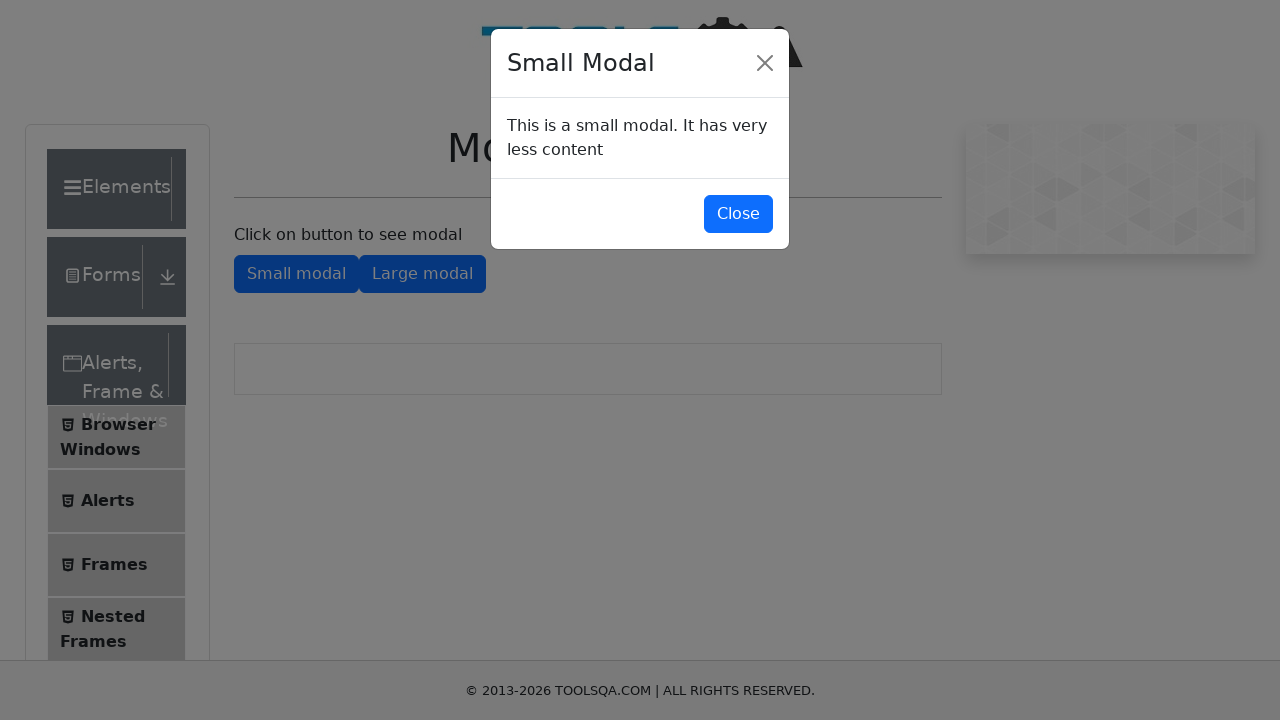

Clicked 'Close' button to dismiss the modal dialog at (738, 214) on button:has-text('Close')
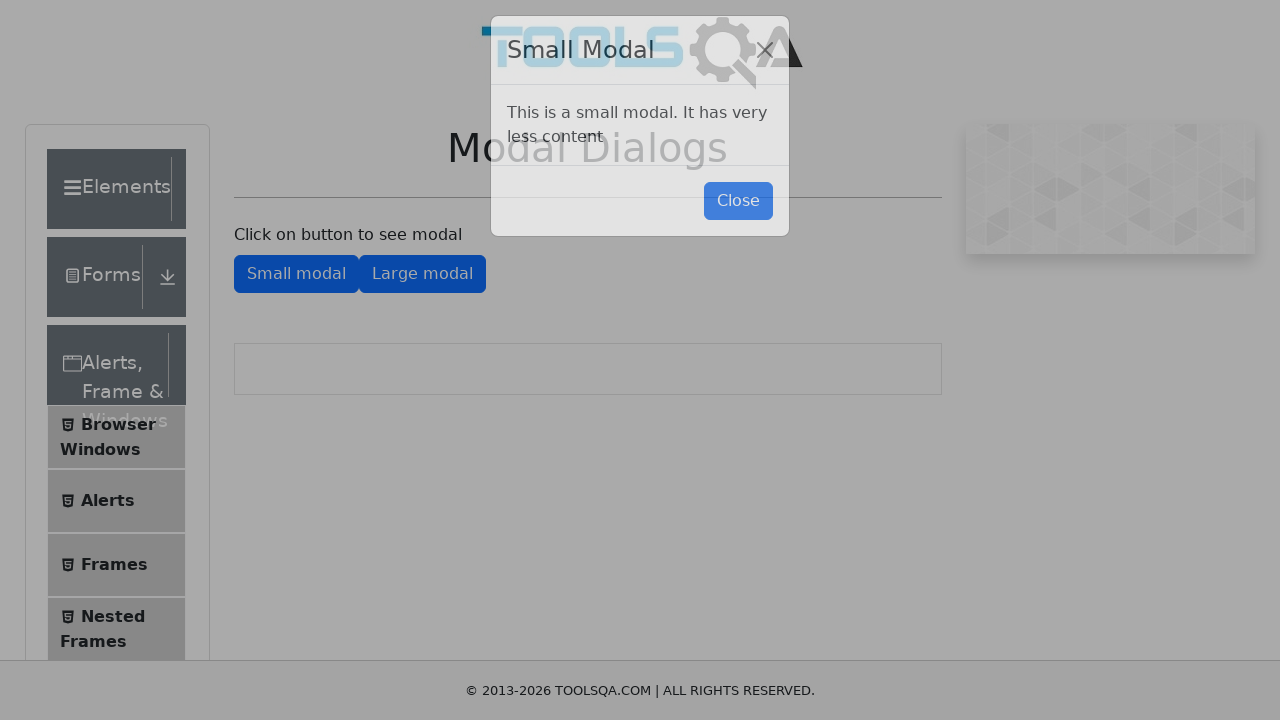

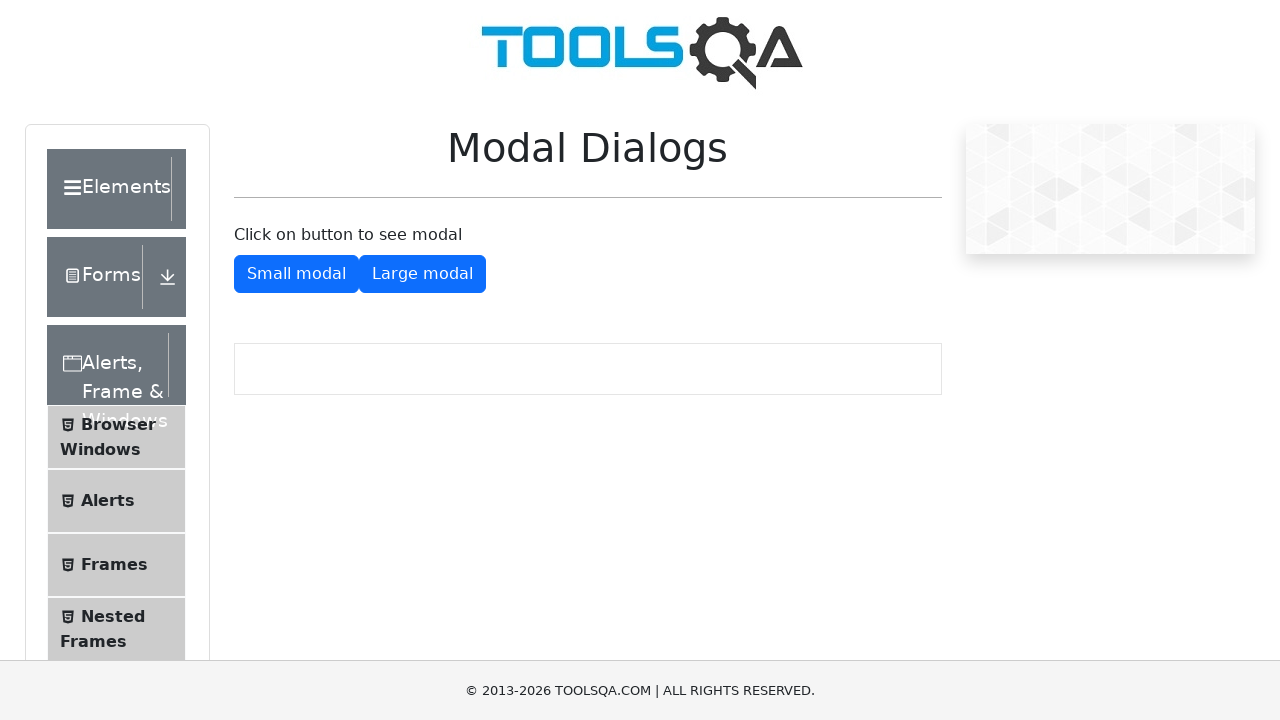